Tests AJIO's search and filter functionality by searching for bags, applying gender and category filters, and verifying the results are displayed

Starting URL: https://www.ajio.com/

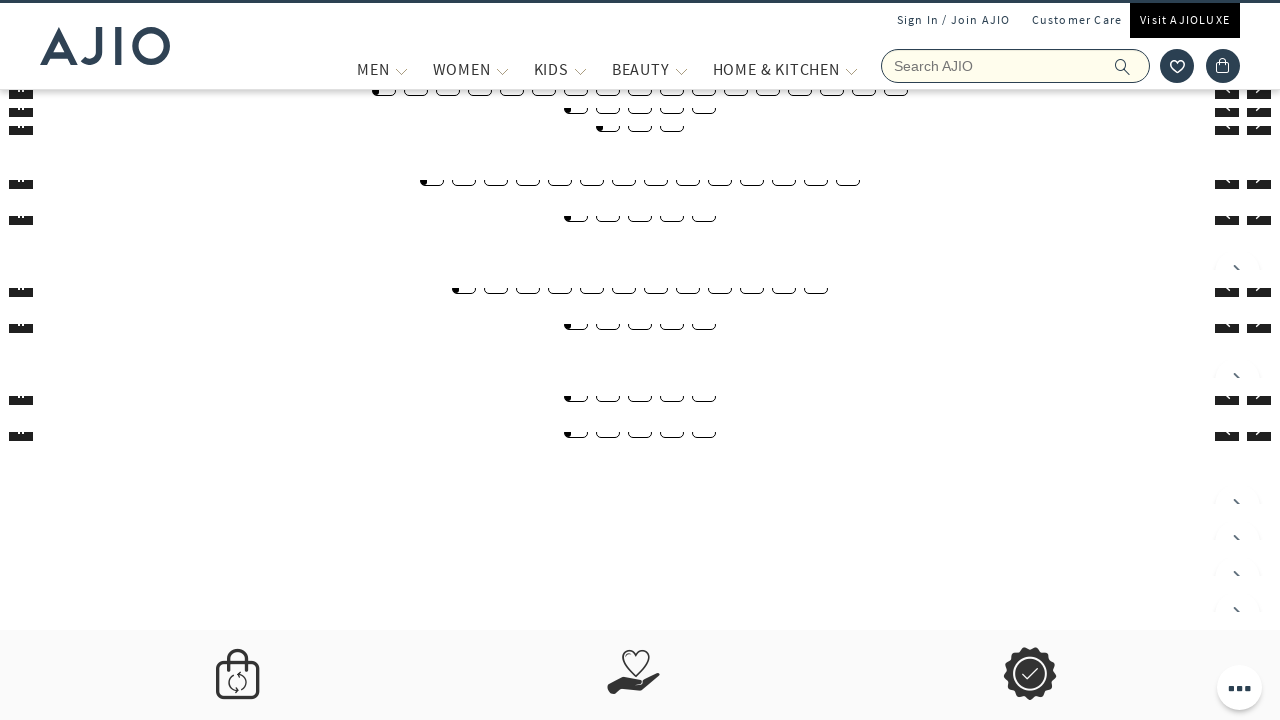

Filled search field with 'bags' on input[name='searchVal']
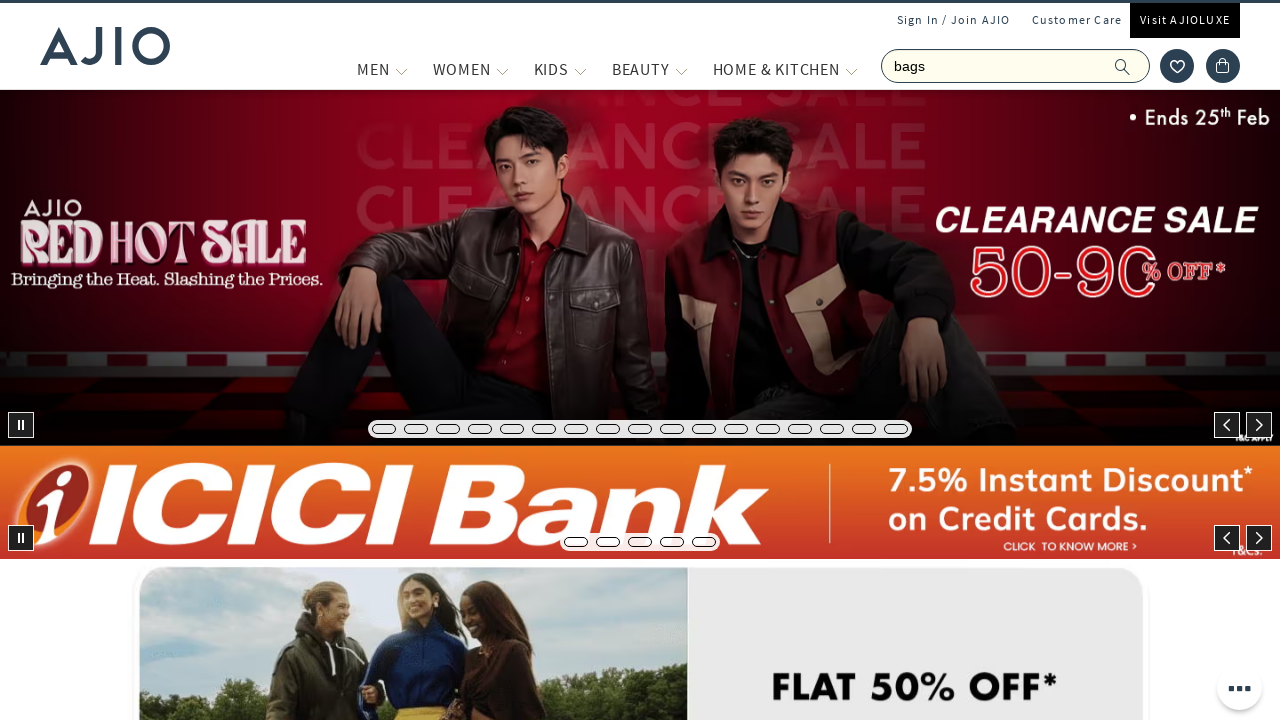

Clicked search button to search for bags at (1123, 66) on .ic-search
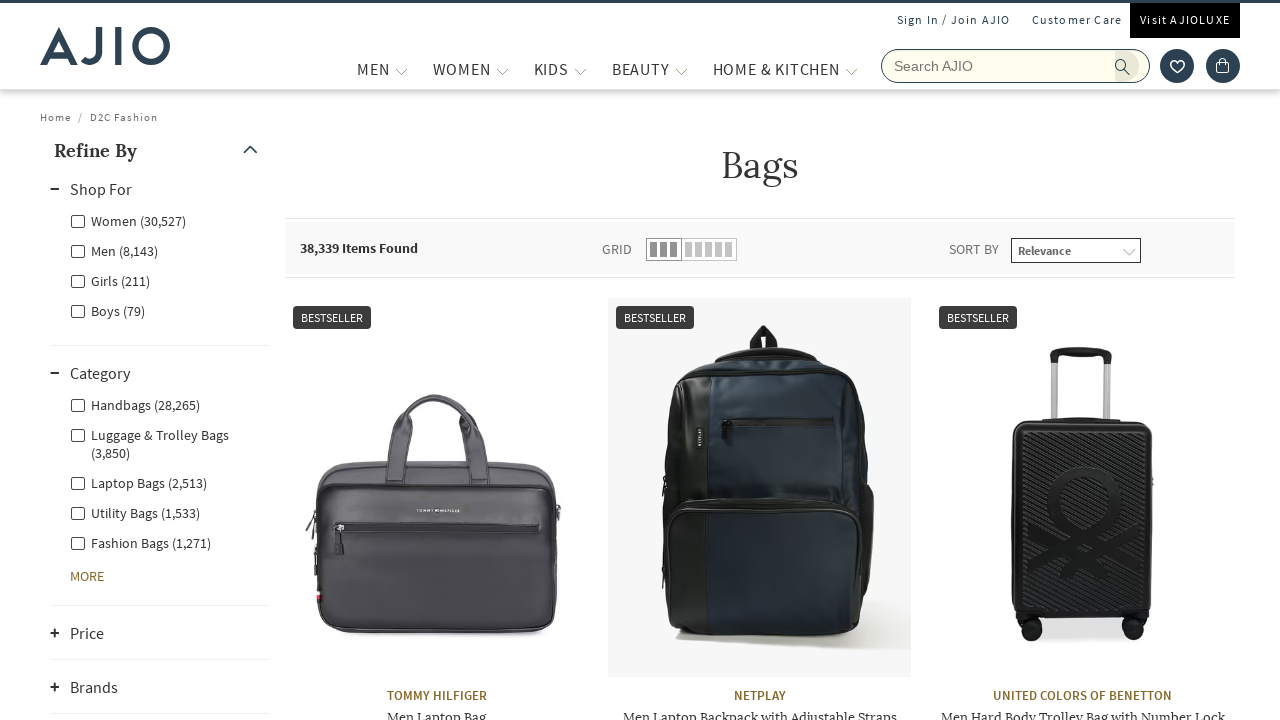

Search results loaded with filter options visible
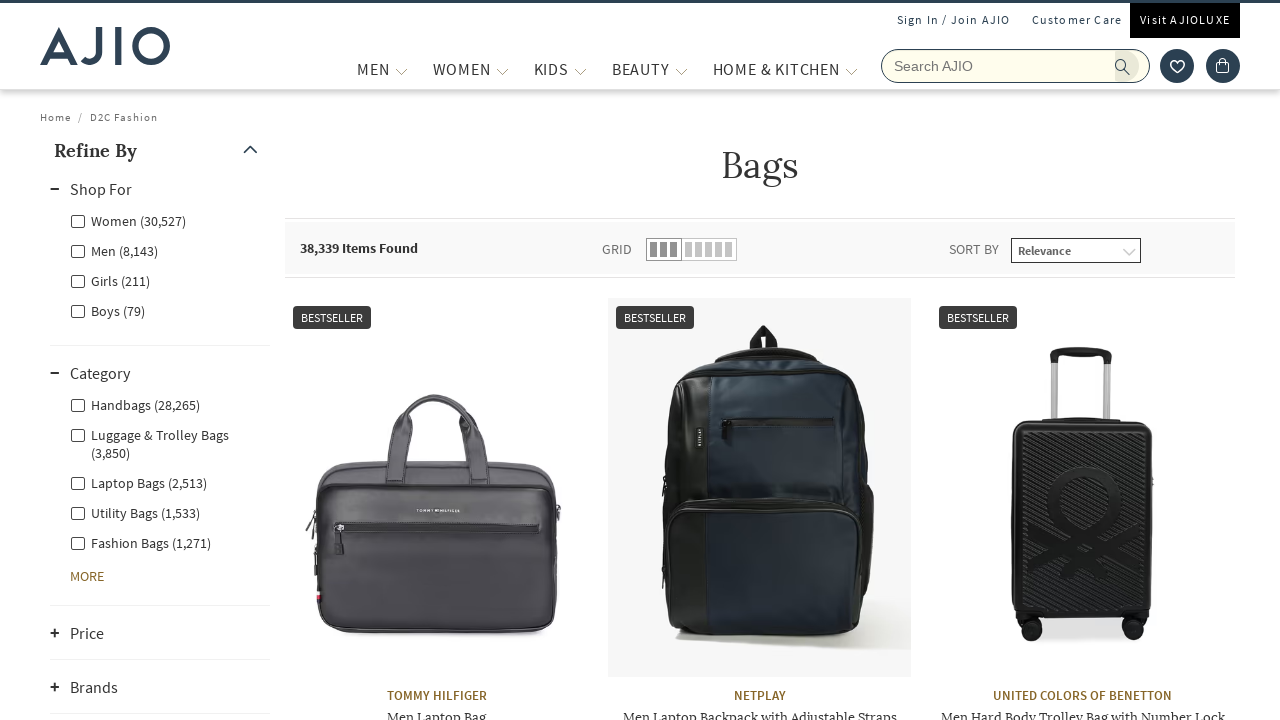

Applied 'Men' gender filter at (114, 250) on xpath=//label[@for='Men']
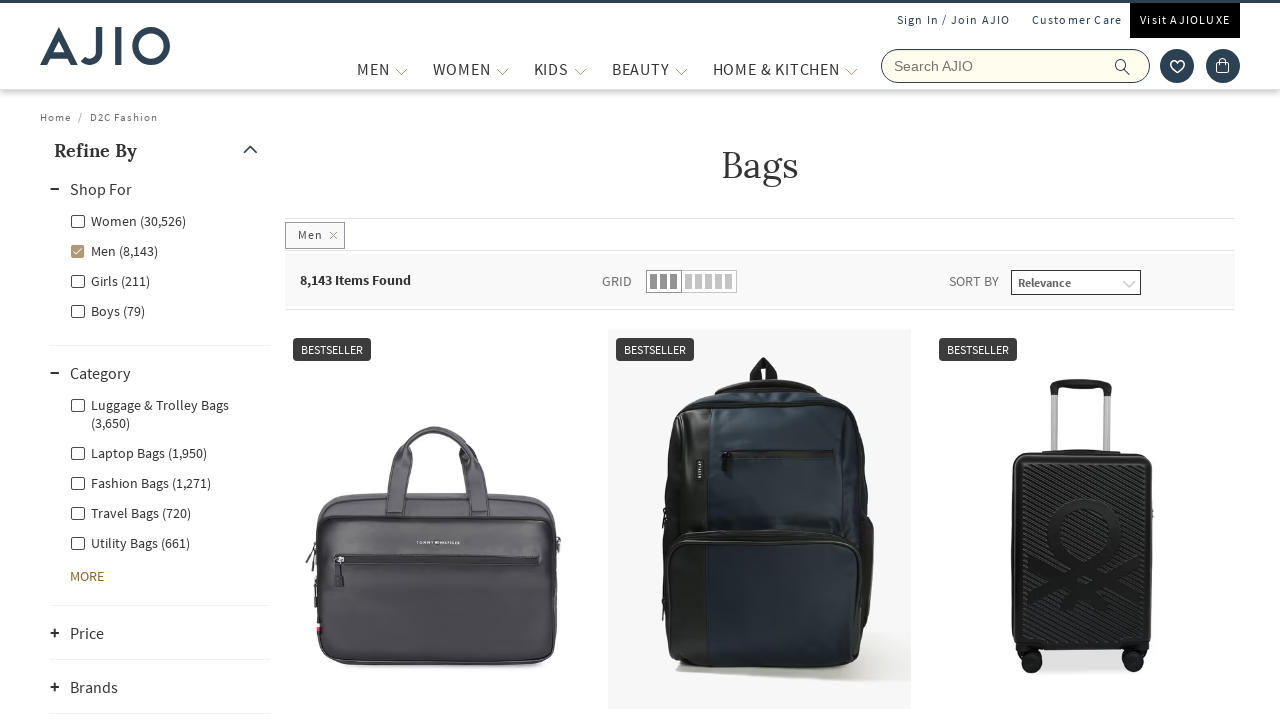

Waited for Men filter to apply
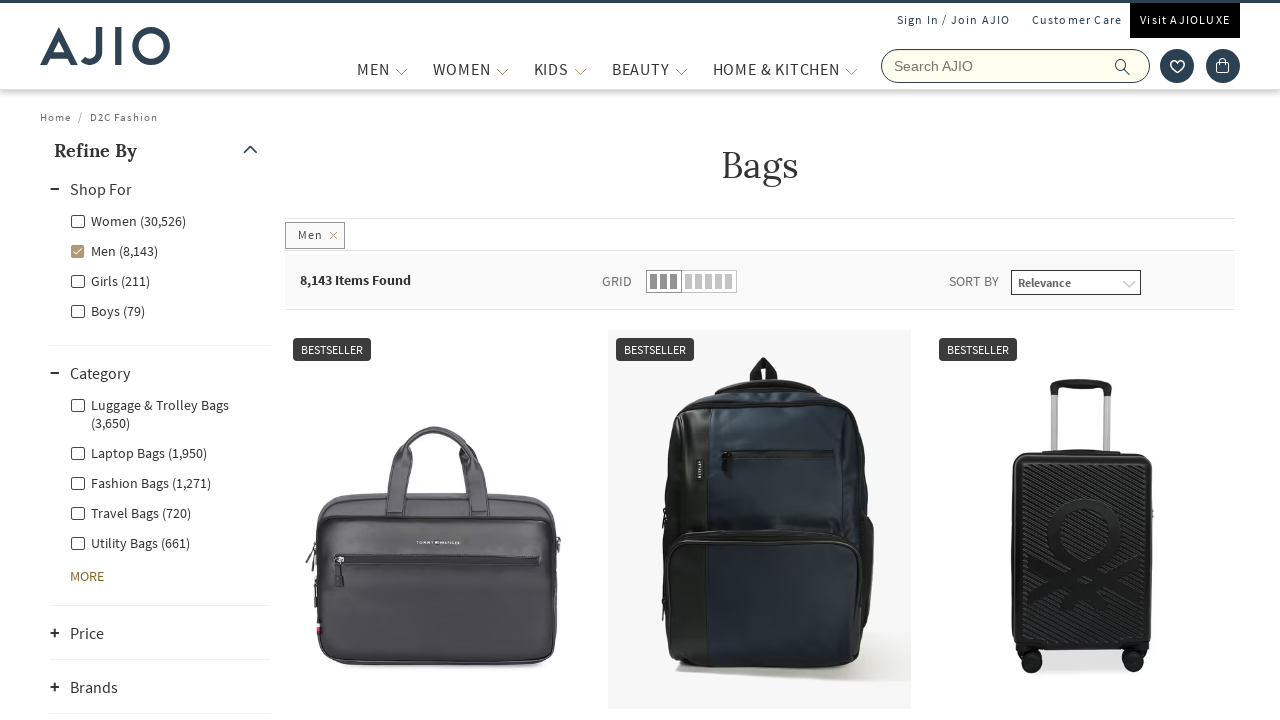

Applied 'Men - Fashion Bags' category filter at (140, 482) on xpath=//label[@for='Men - Fashion Bags']
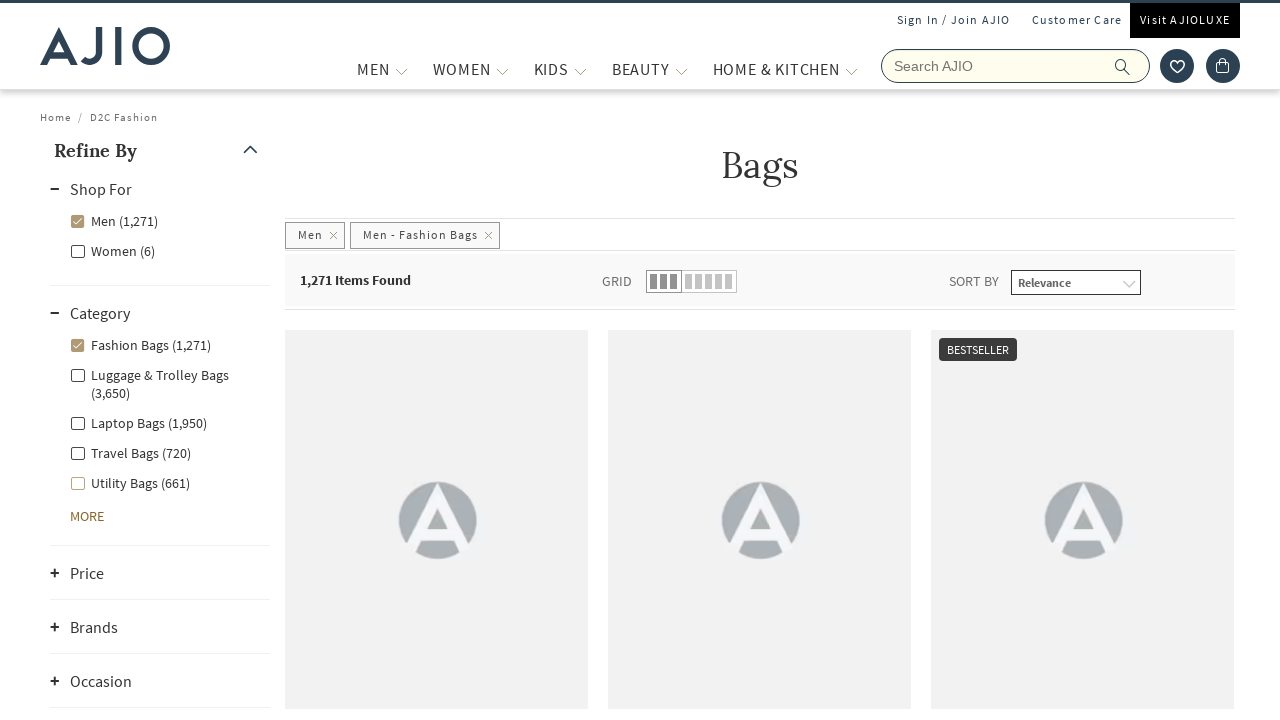

Waited for category filter to apply
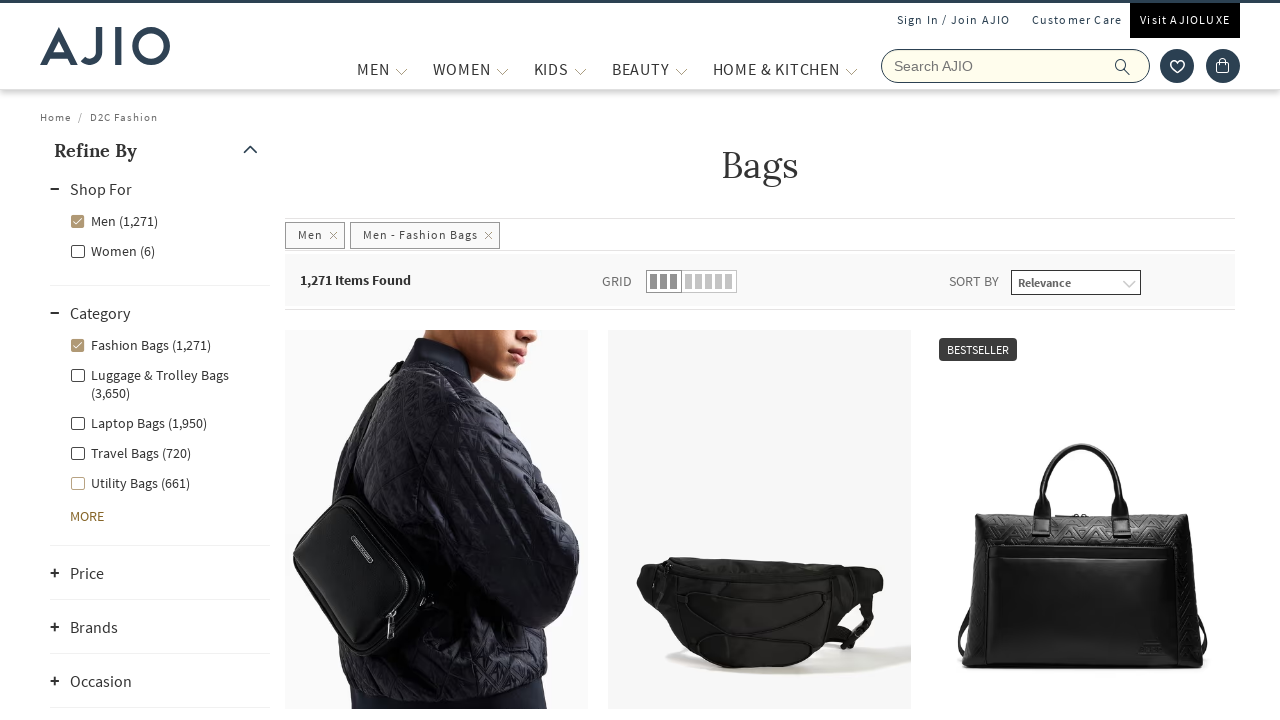

Verified product length/size information is displayed
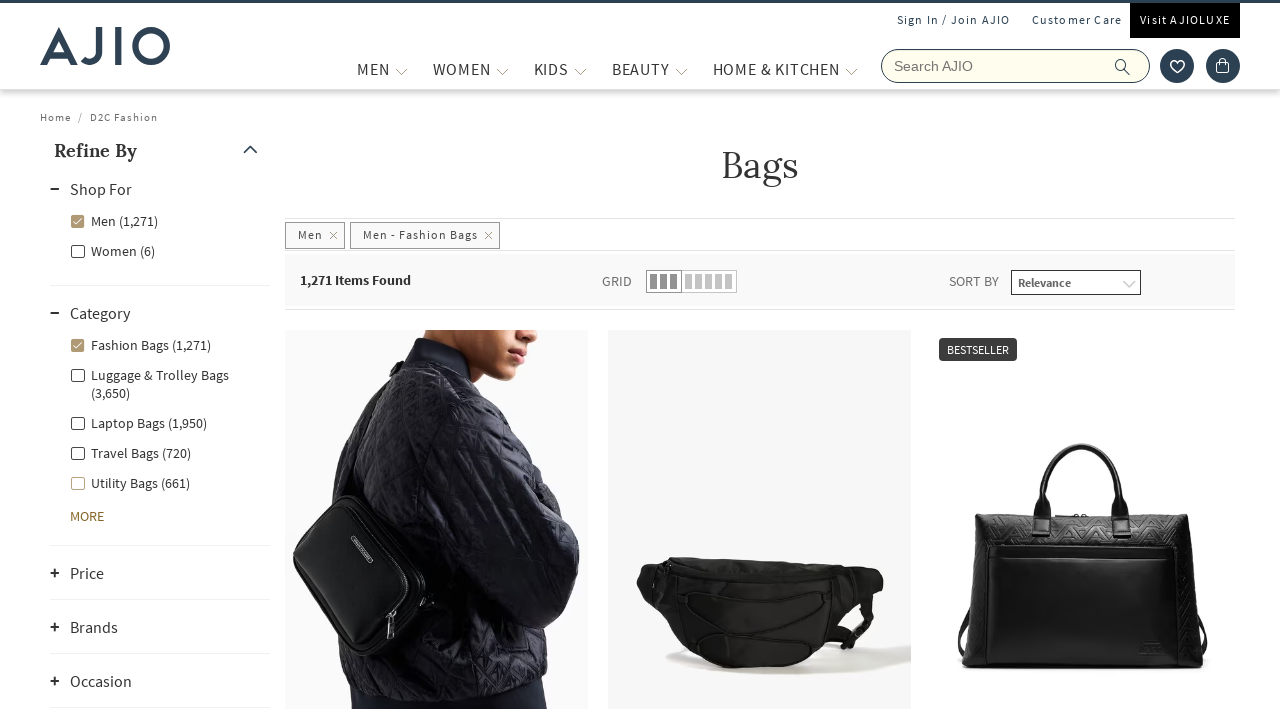

Verified product brand information is displayed
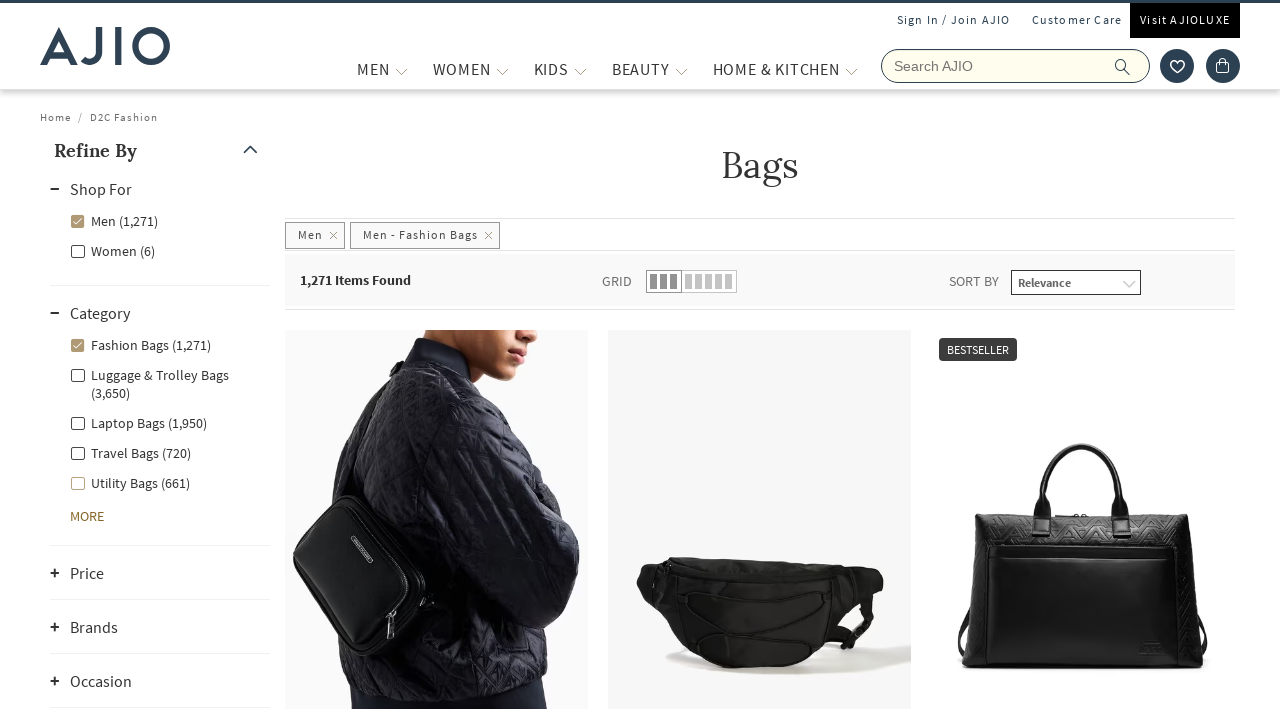

Verified product name information is displayed
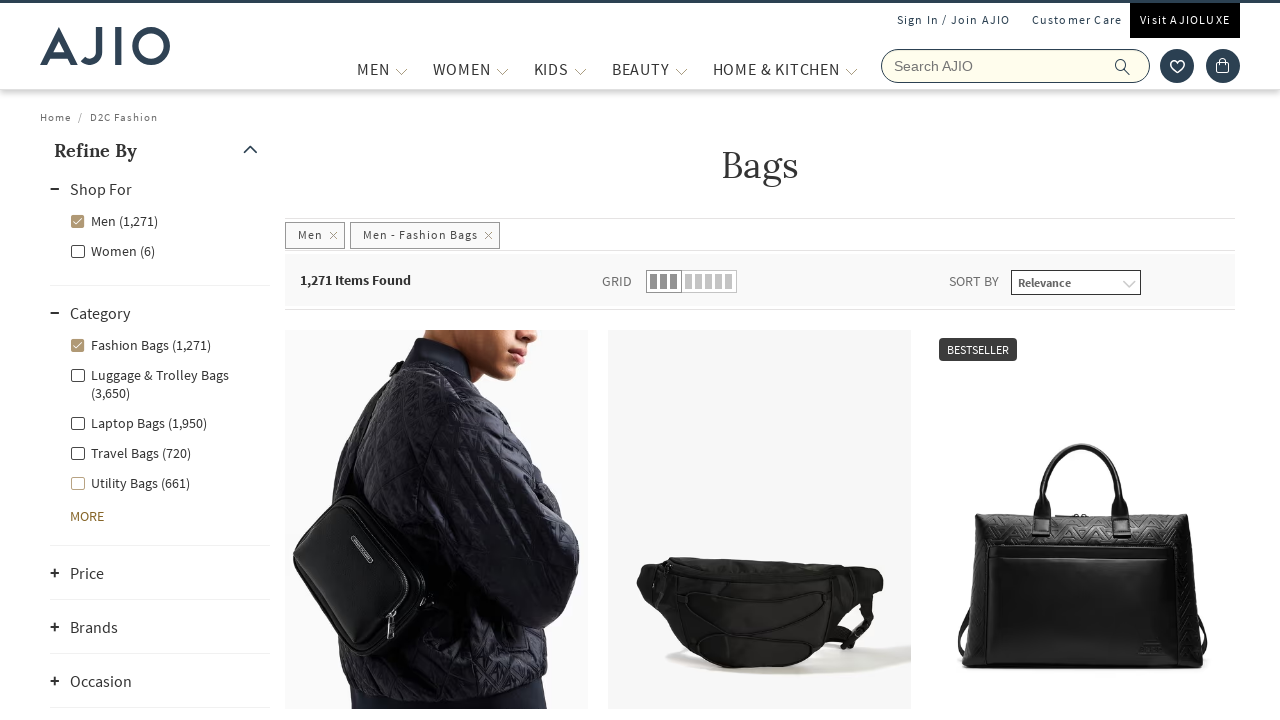

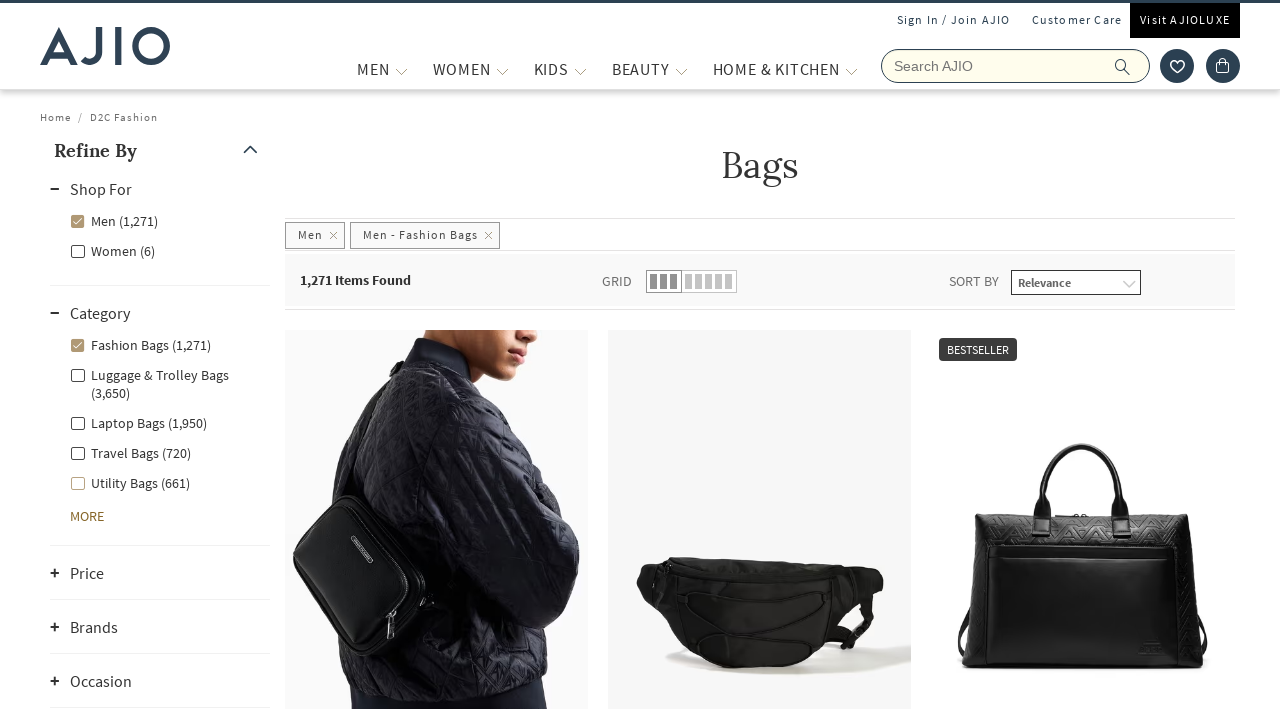